Tests the "New Window" button functionality by clicking it and verifying that a new browser window is opened and loaded successfully.

Starting URL: https://demoqa.com/browser-windows

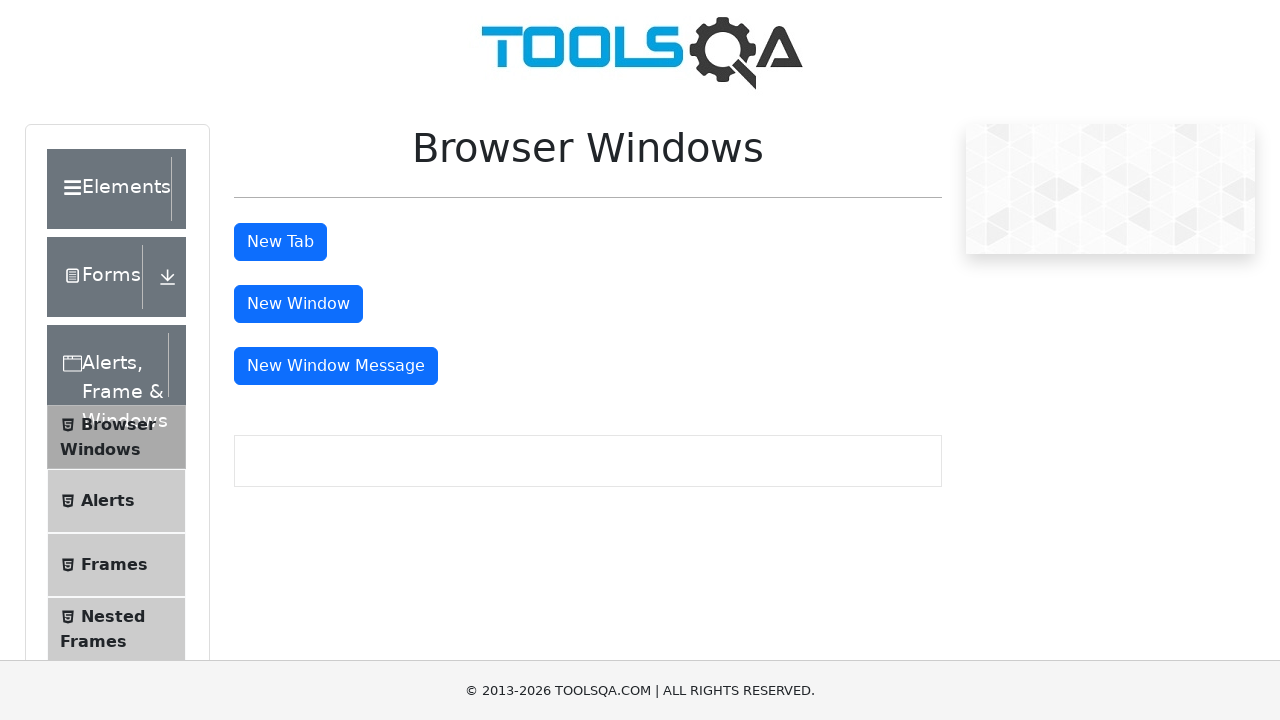

Clicked the 'New Window' button at (298, 304) on button#windowButton
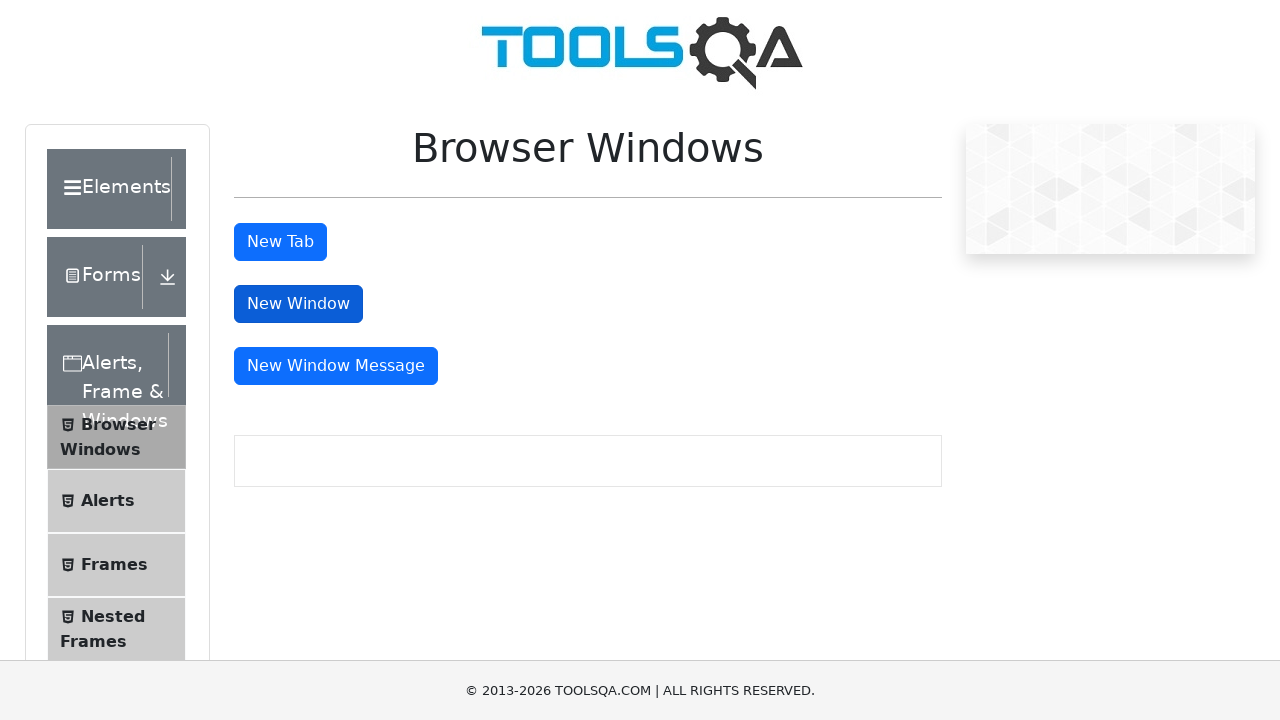

New browser window/page opened successfully
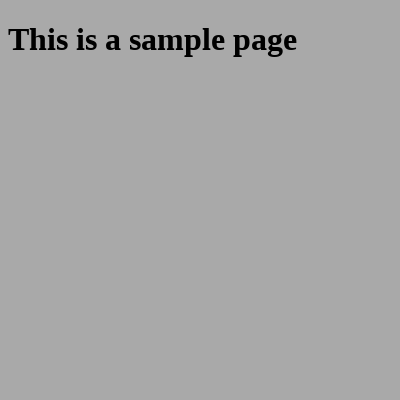

New page DOM content loaded
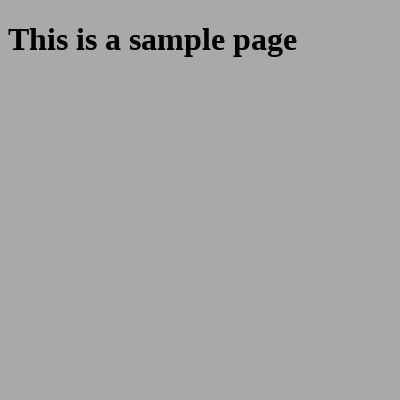

New page body element verified and loaded
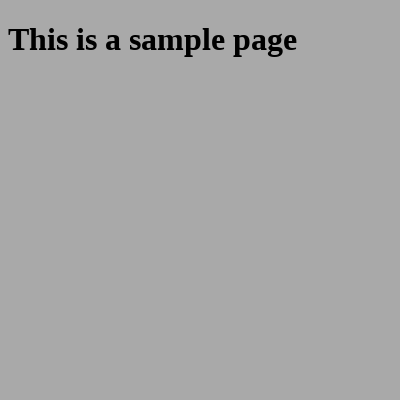

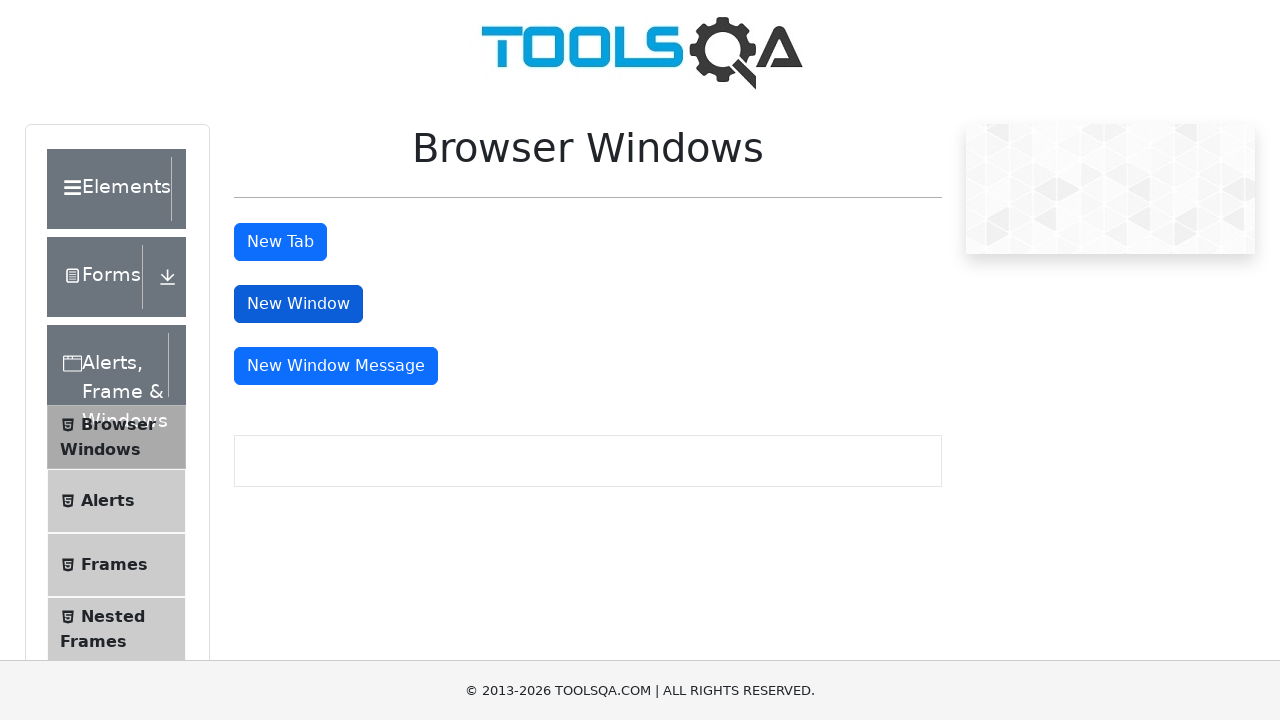